Tests dynamic loading by clicking the Start button and verifying that "Hello World!" appears on the page

Starting URL: https://the-internet.herokuapp.com/dynamic_loading/2

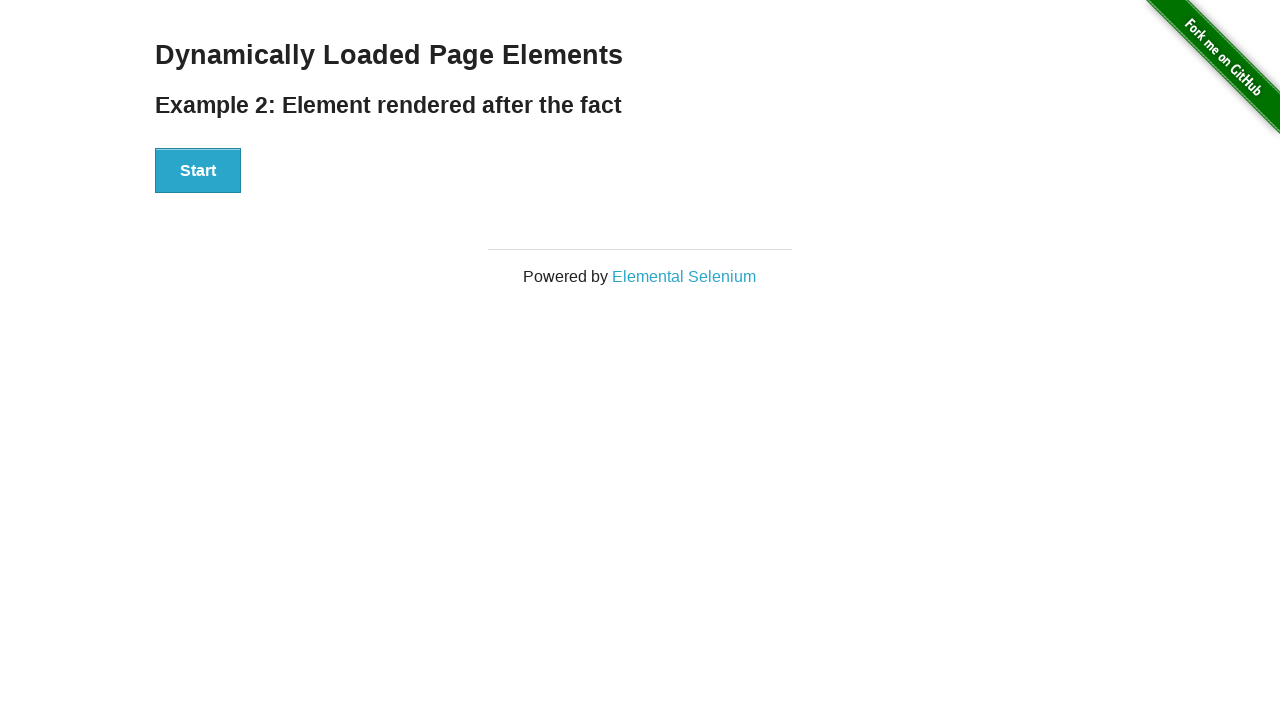

Navigated to dynamic loading page
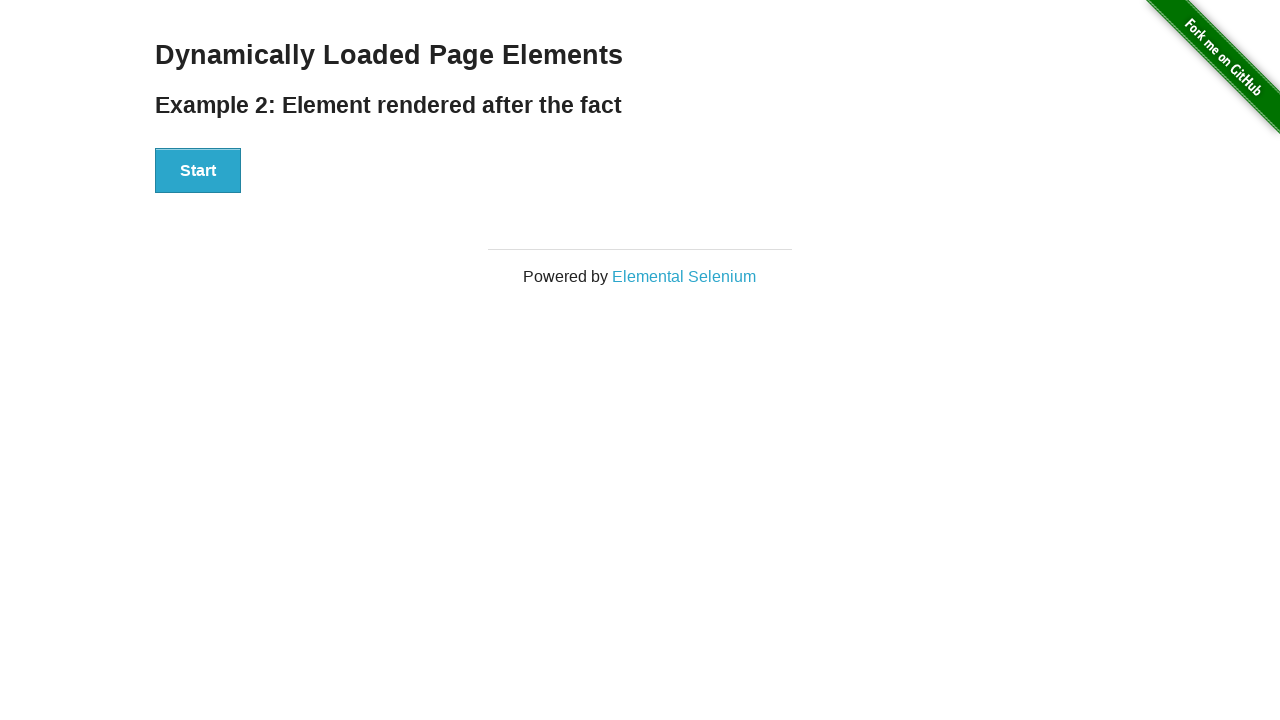

Clicked the Start button at (198, 171) on button:has-text('Start')
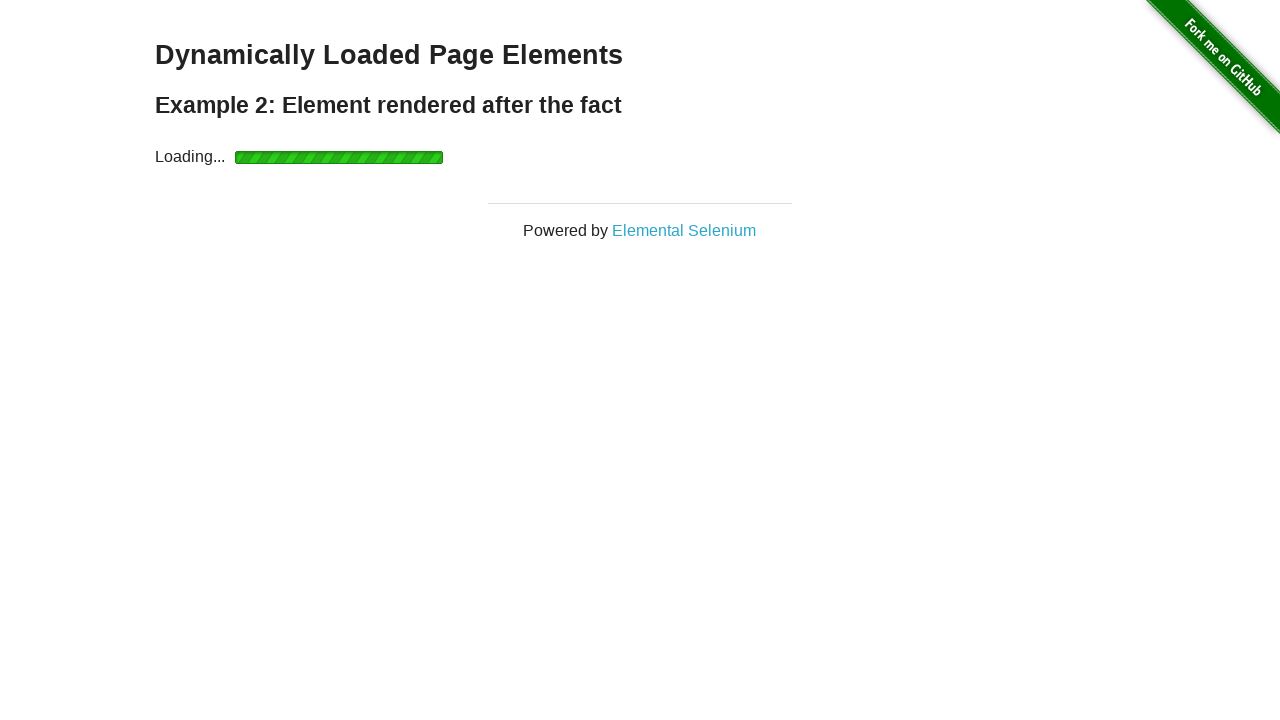

Verified 'Hello World!' text appeared on the page
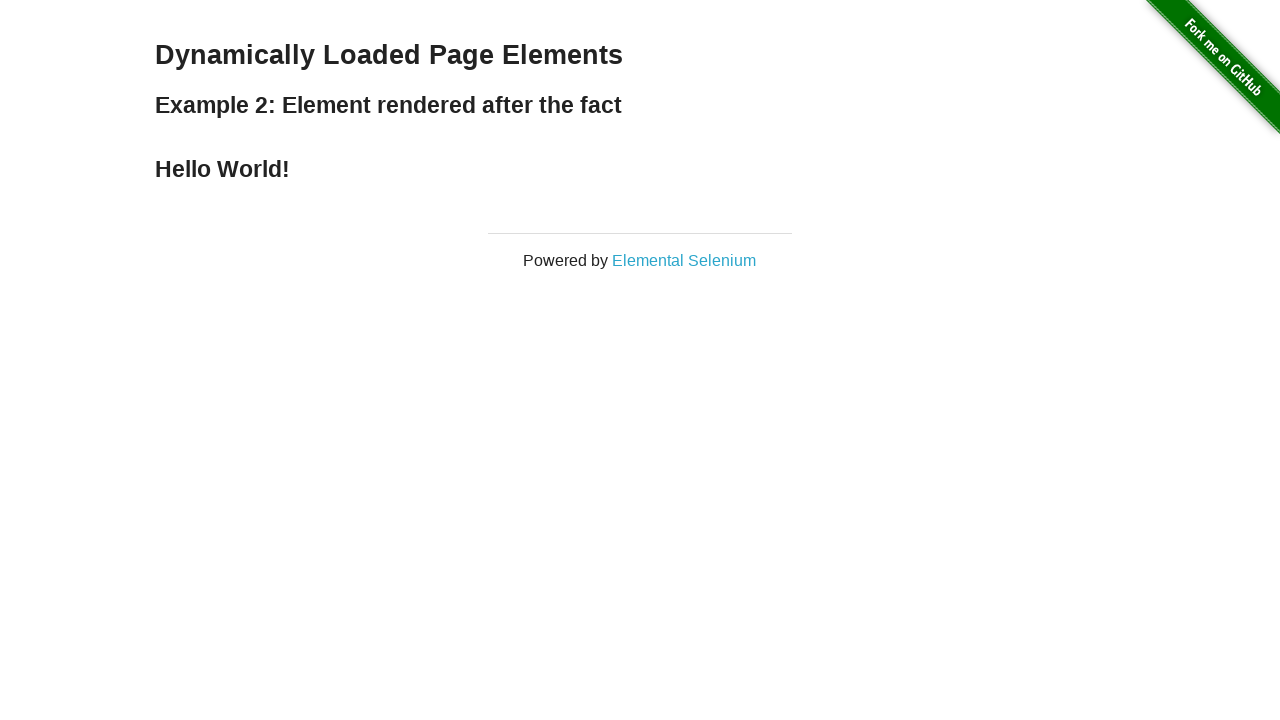

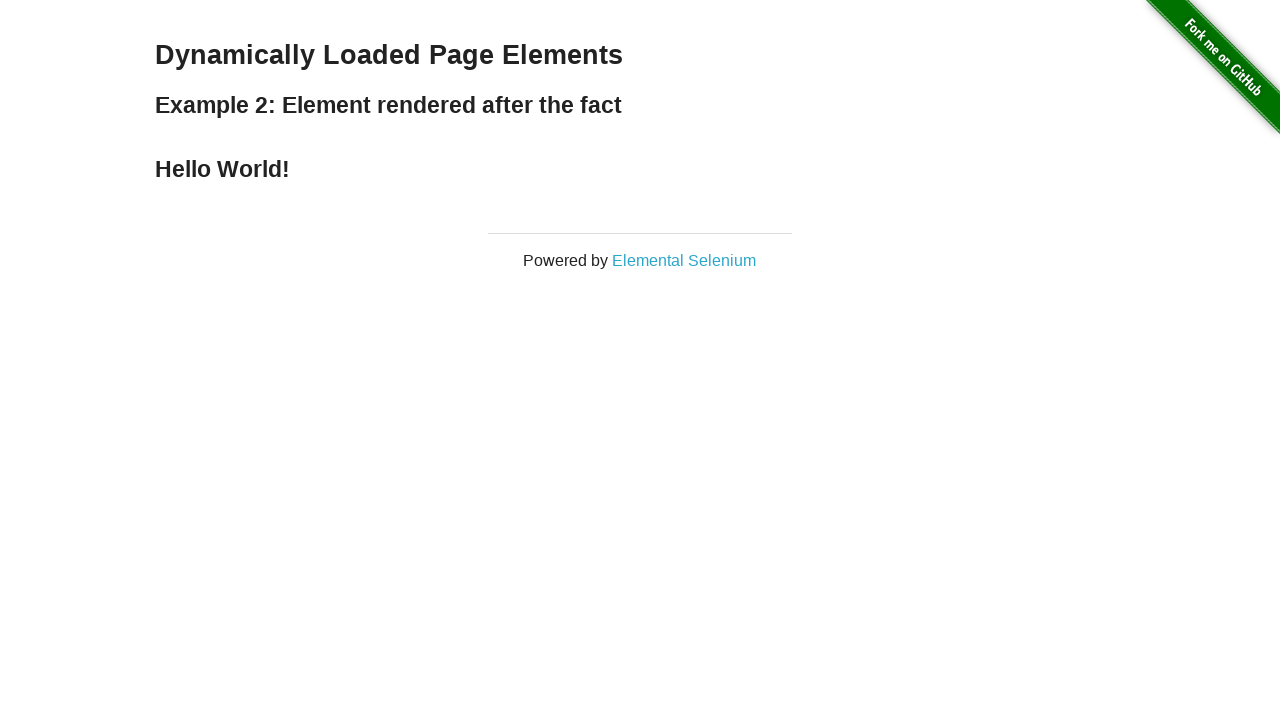